Tests contact form validation with invalid email format to verify appropriate error message is shown

Starting URL: https://jupiter.cloud.planittesting.com/

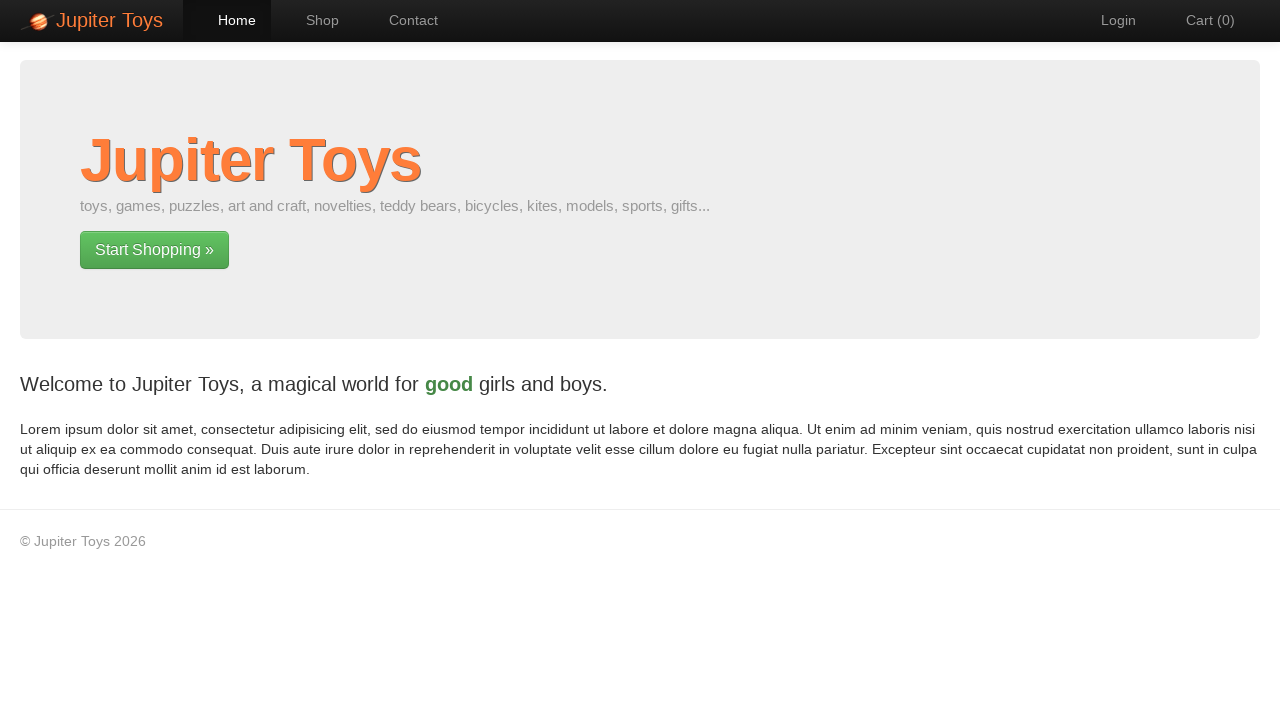

Clicked Contact navigation link at (404, 20) on #nav-contact
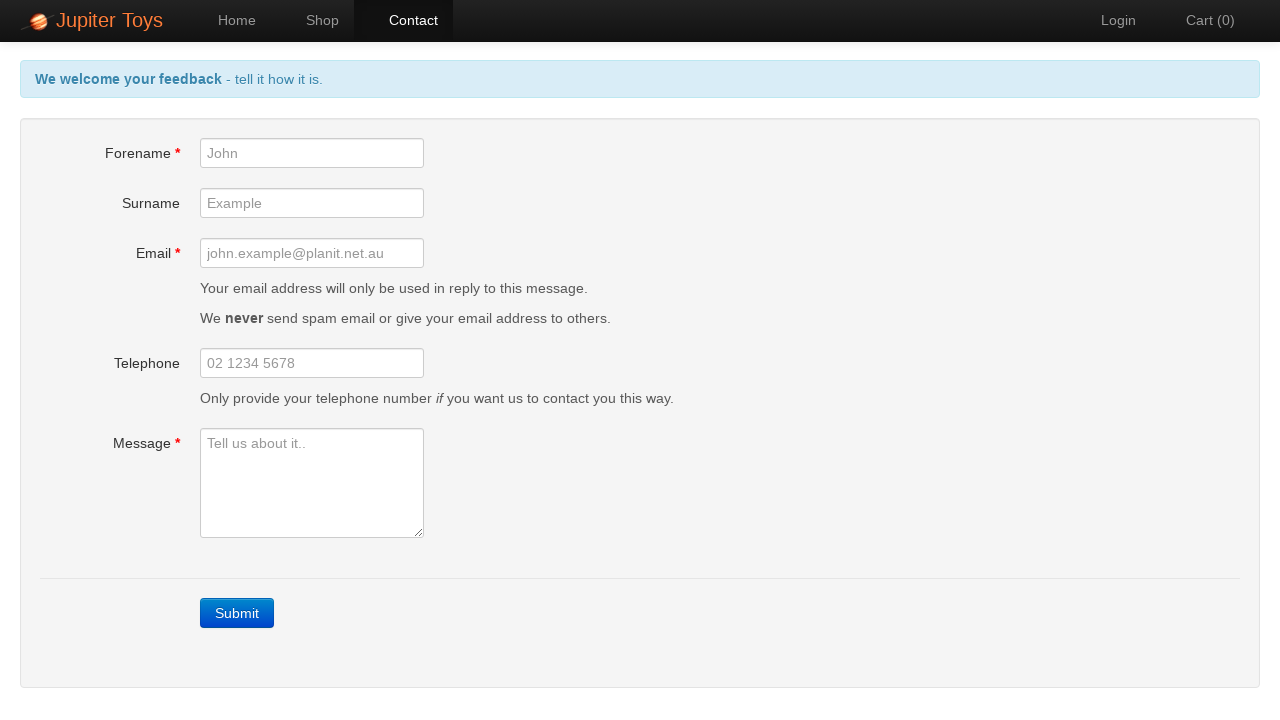

Submit button became visible
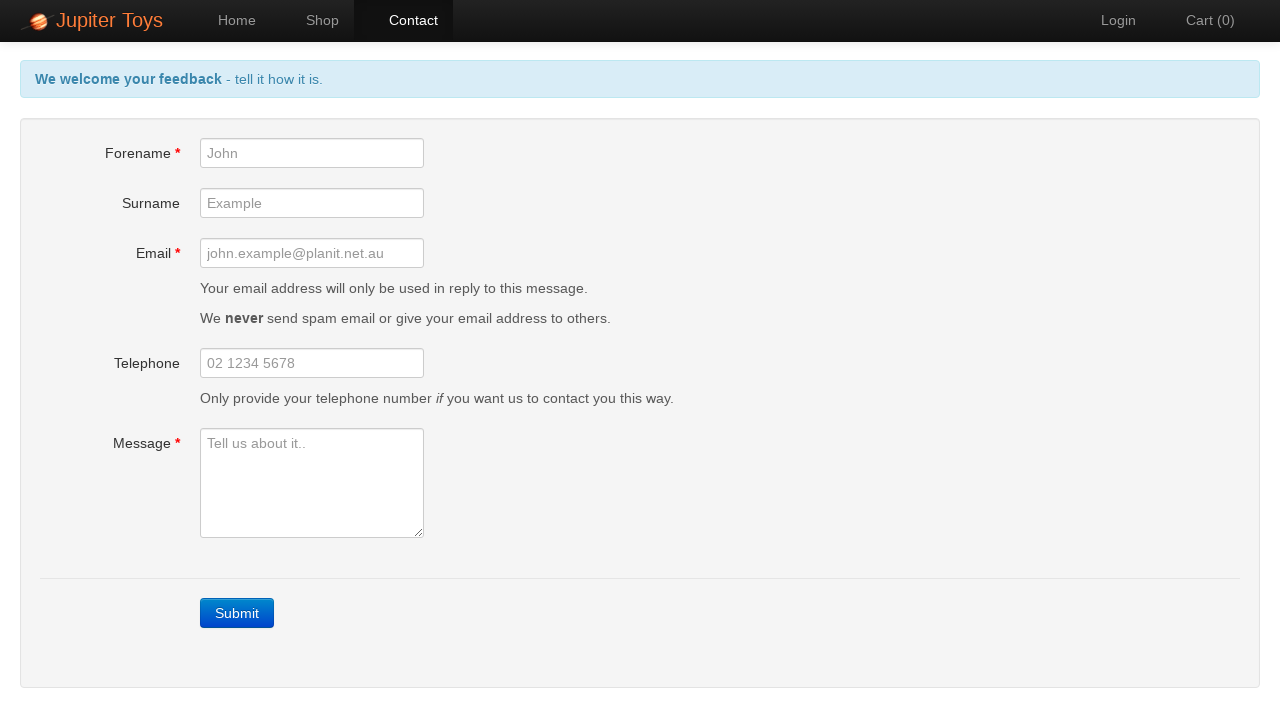

Clicked submit button to trigger form validation at (237, 613) on .btn-primary
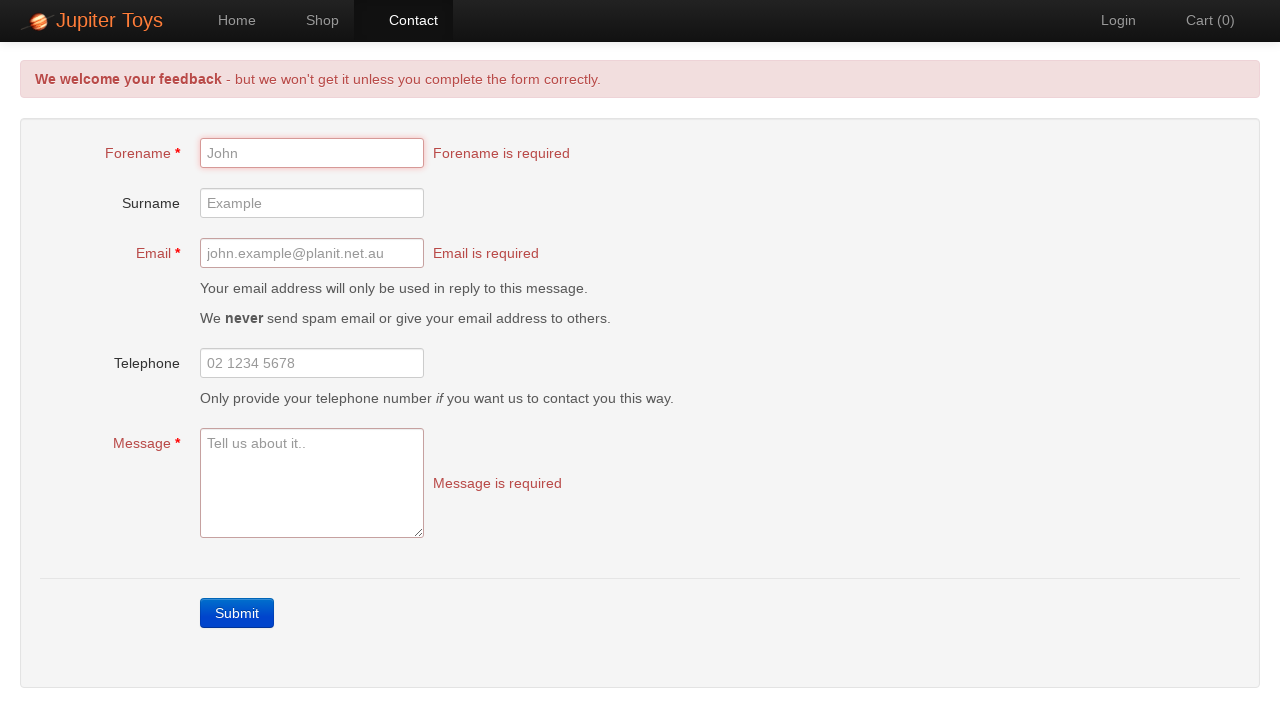

Forename error message appeared
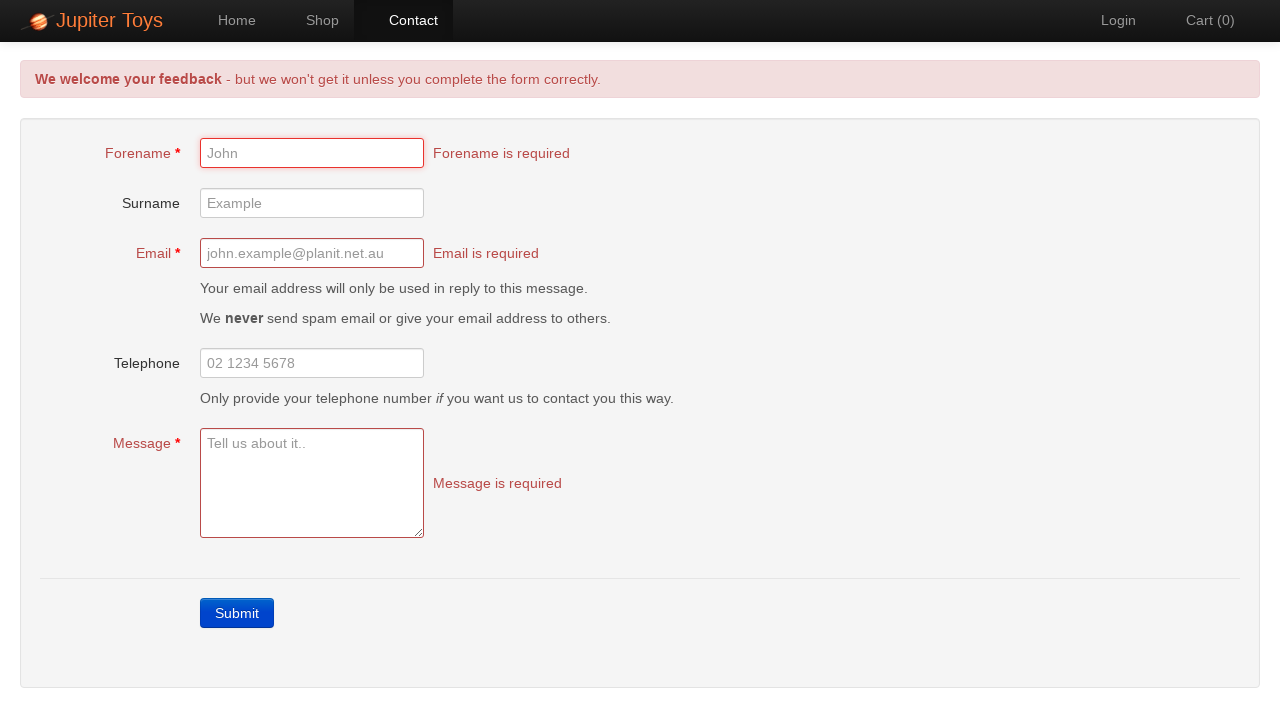

Email error message appeared
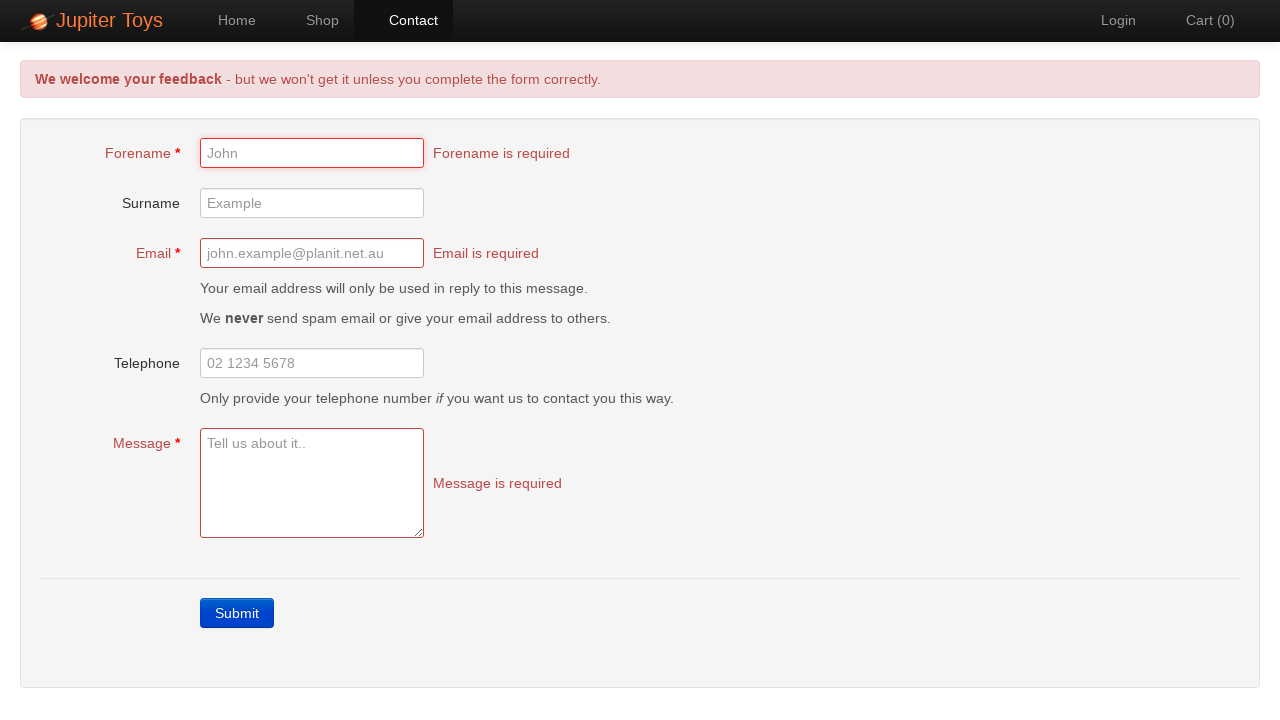

Message error message appeared
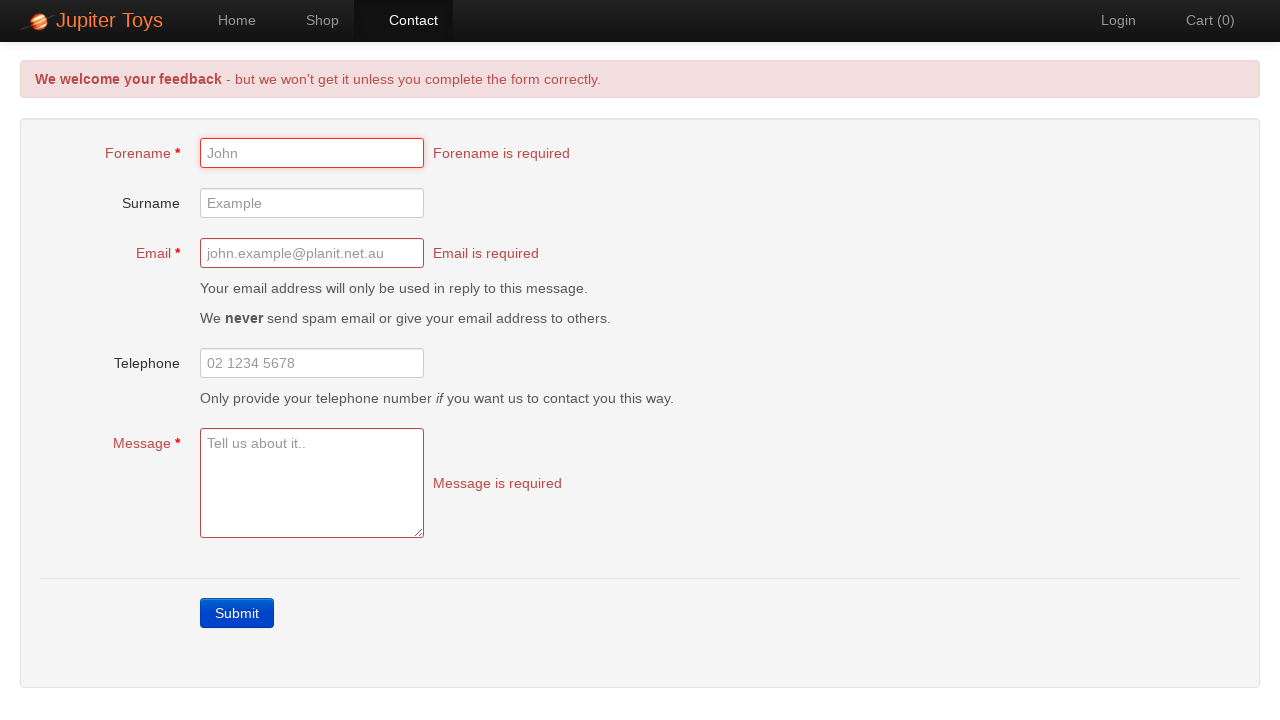

Filled forename field with 'Michael' on #forename
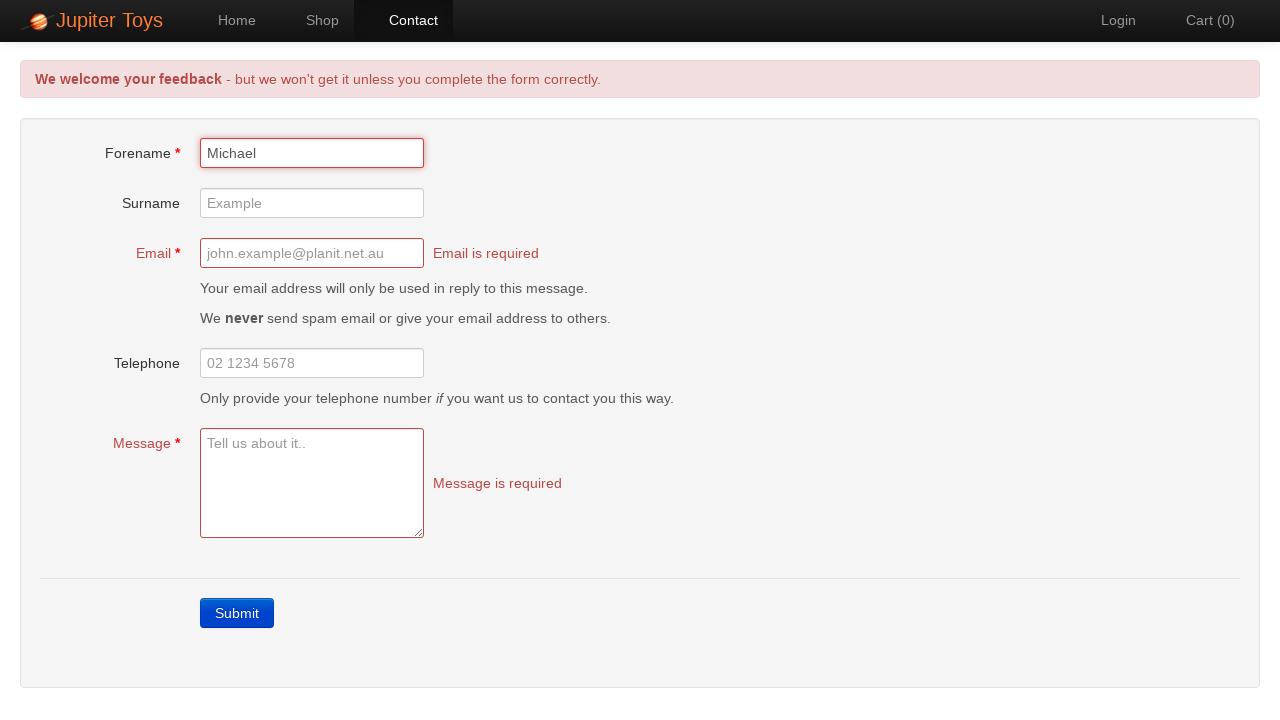

Filled email field with invalid format 'michael.johnson' (missing domain) on #email
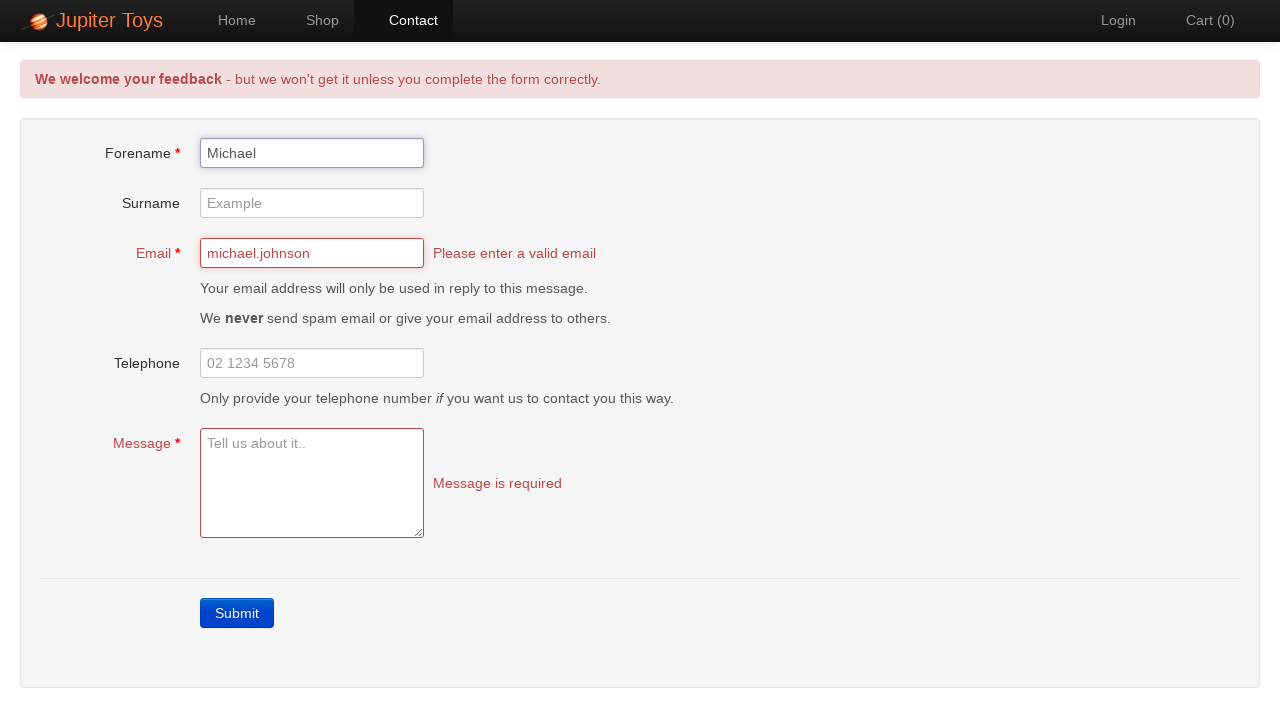

Filled message field with test text on #message
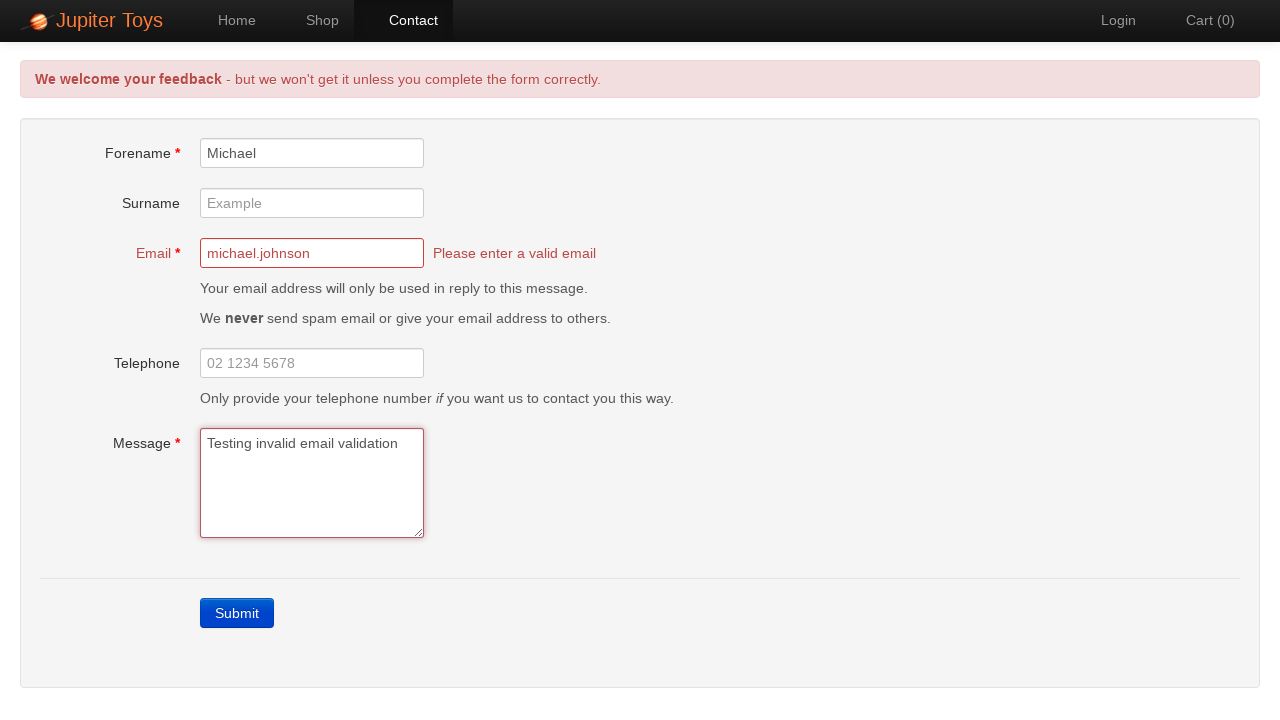

Email error message still displayed for invalid email format
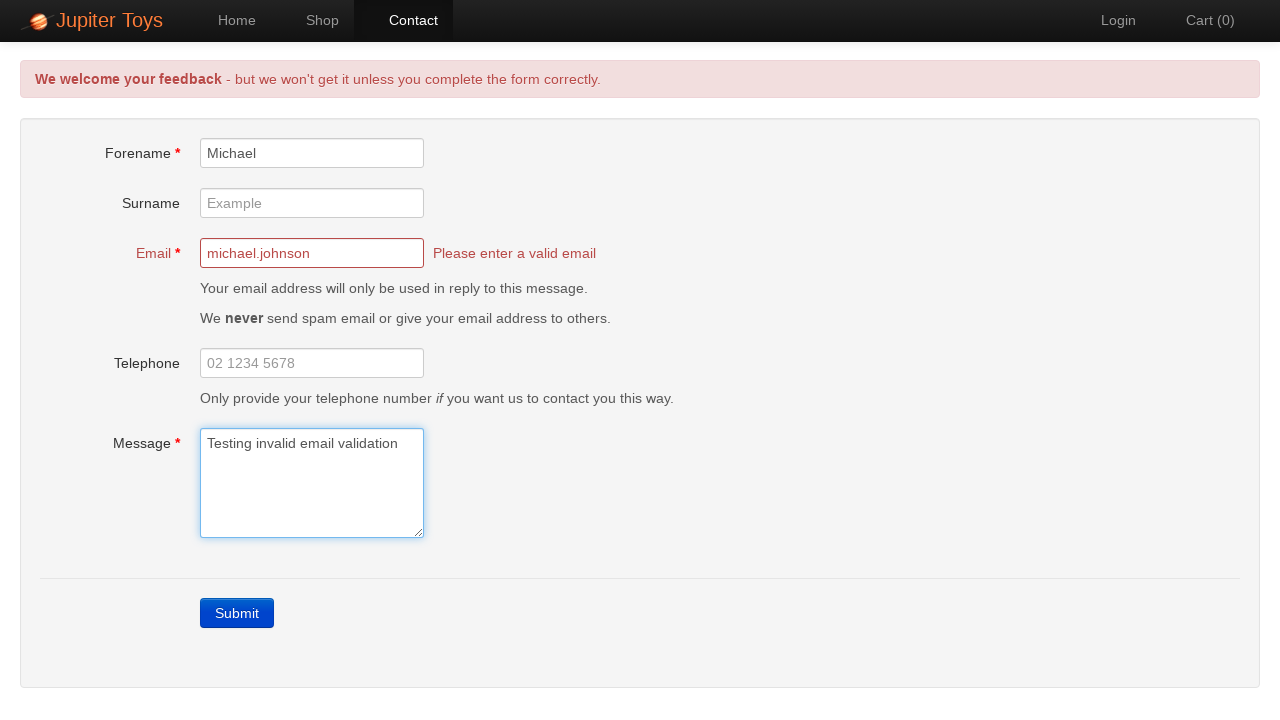

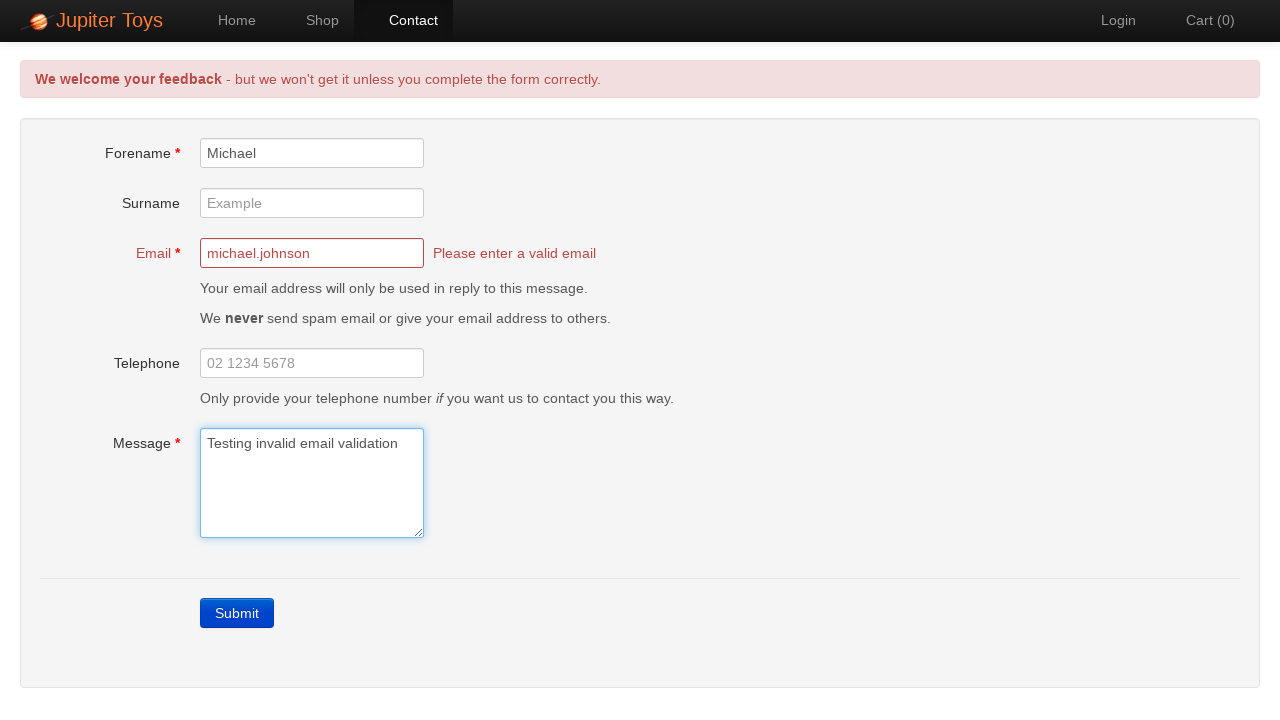